Tests sorting the Due column in descending order by clicking the column header twice and verifying the values are in descending numerical order

Starting URL: http://the-internet.herokuapp.com/tables

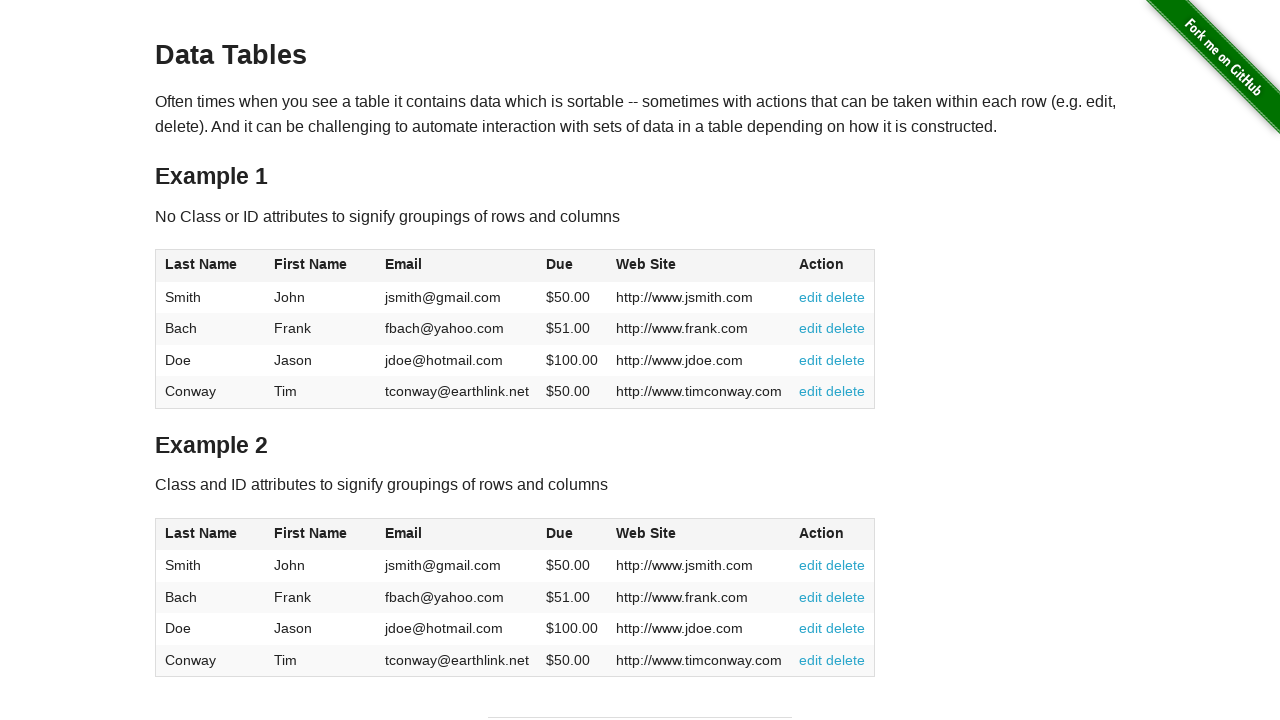

Clicked Due column header first time at (572, 266) on #table1 thead tr th:nth-of-type(4)
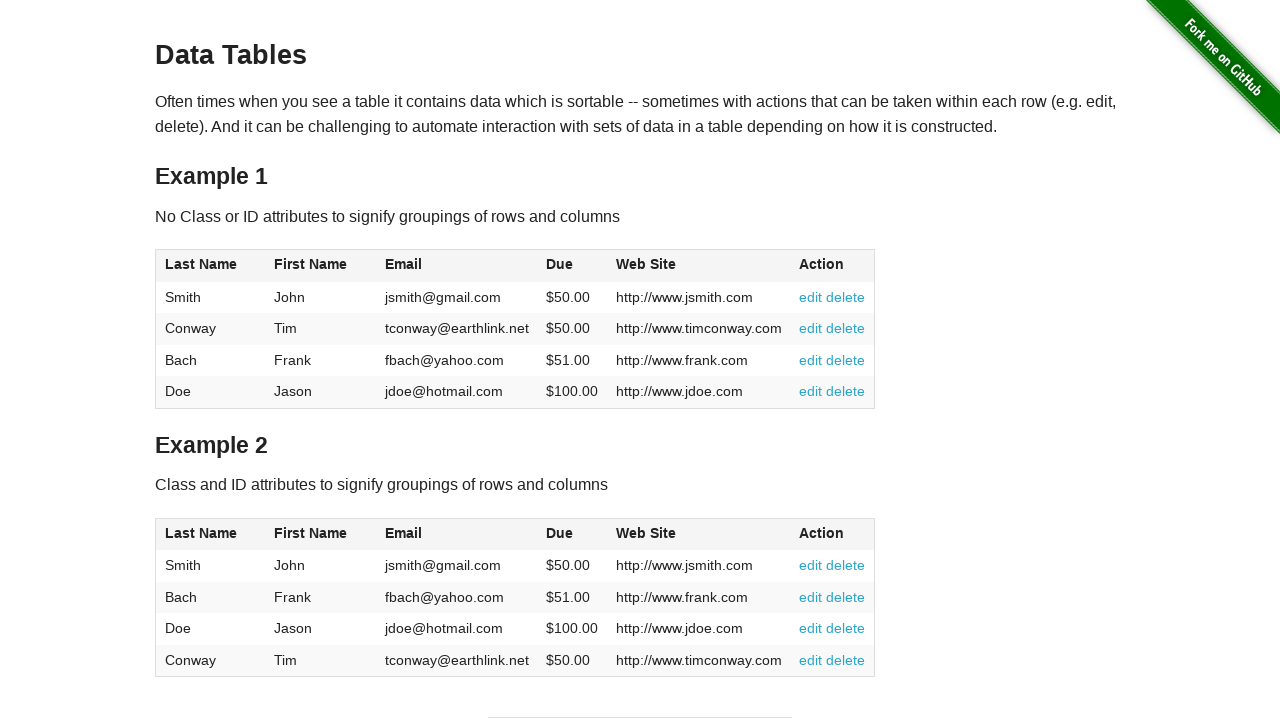

Clicked Due column header second time to sort descending at (572, 266) on #table1 thead tr th:nth-of-type(4)
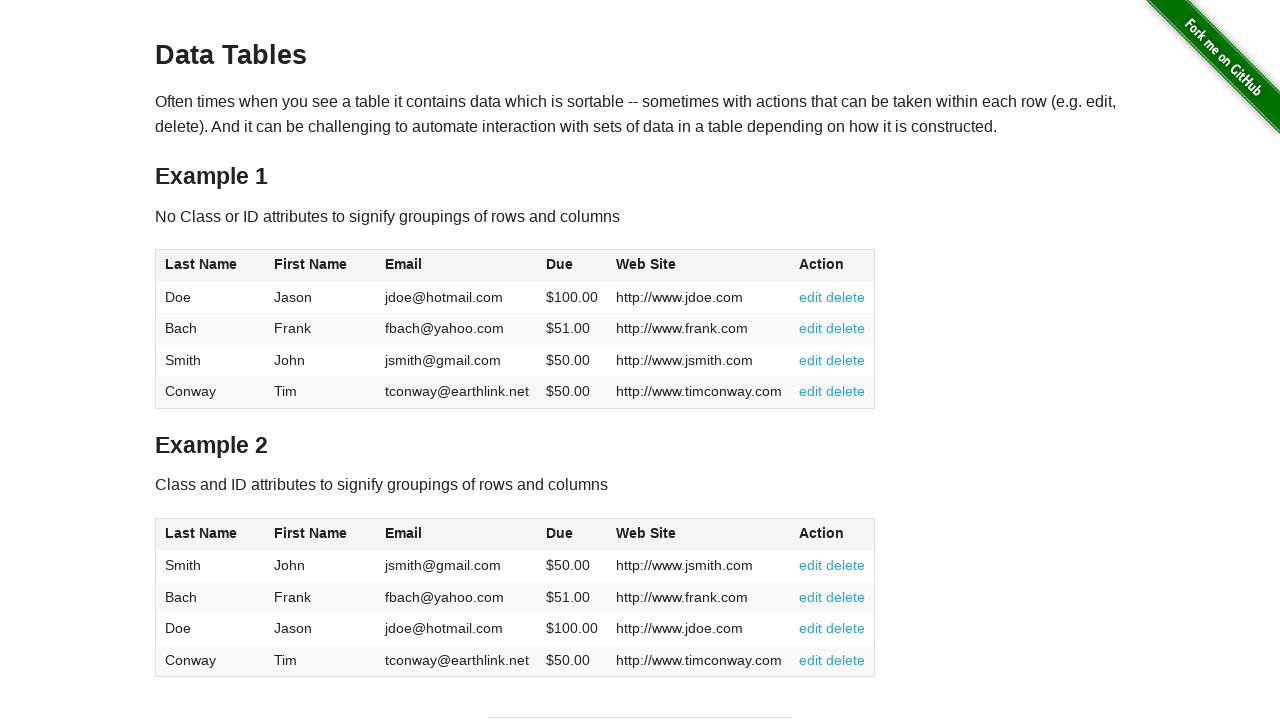

Waited for table body to load with Due column data
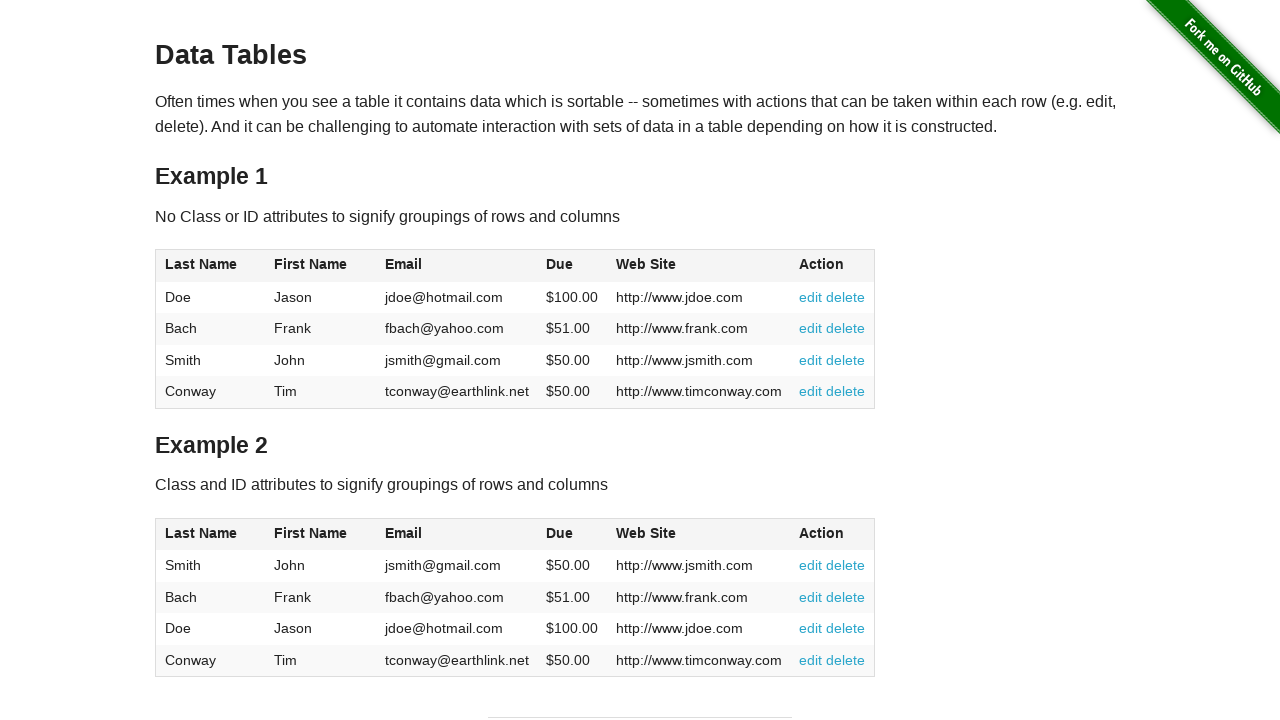

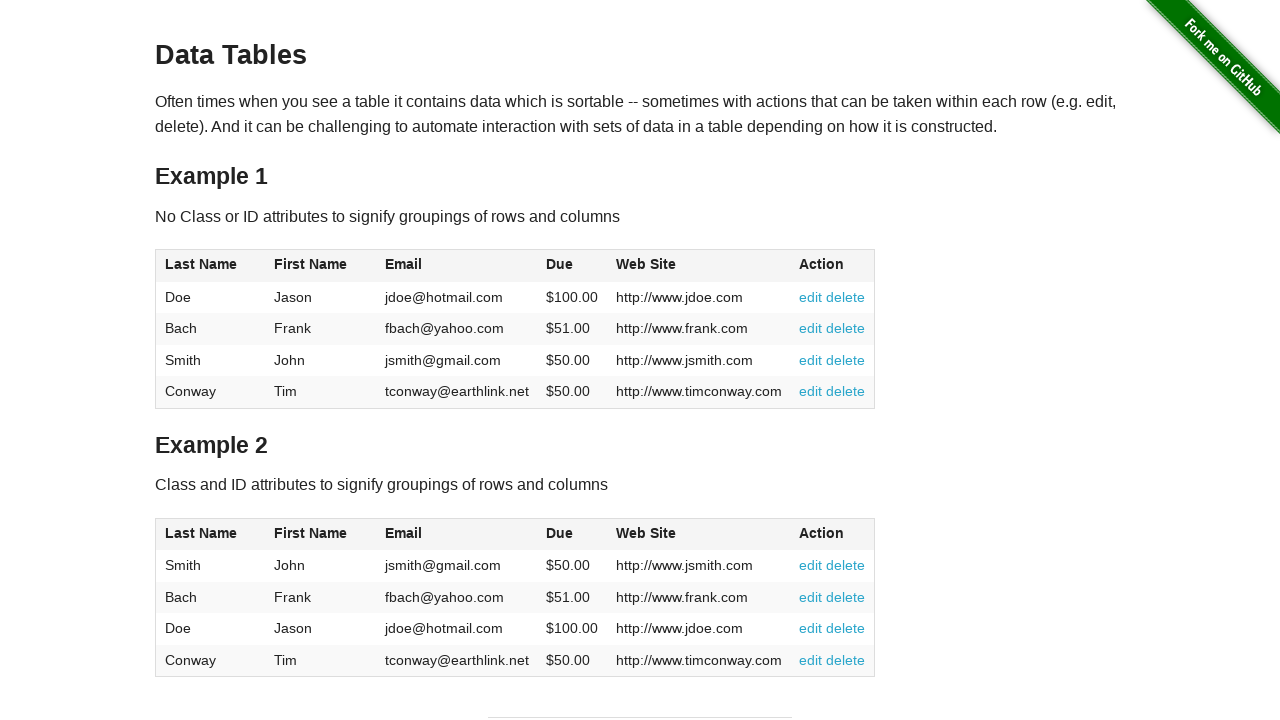